Tests the progress bar widget by clicking the start button, waiting for the progress bar to reach 100%, and then clicking the reset button.

Starting URL: https://demoqa.com/progress-bar

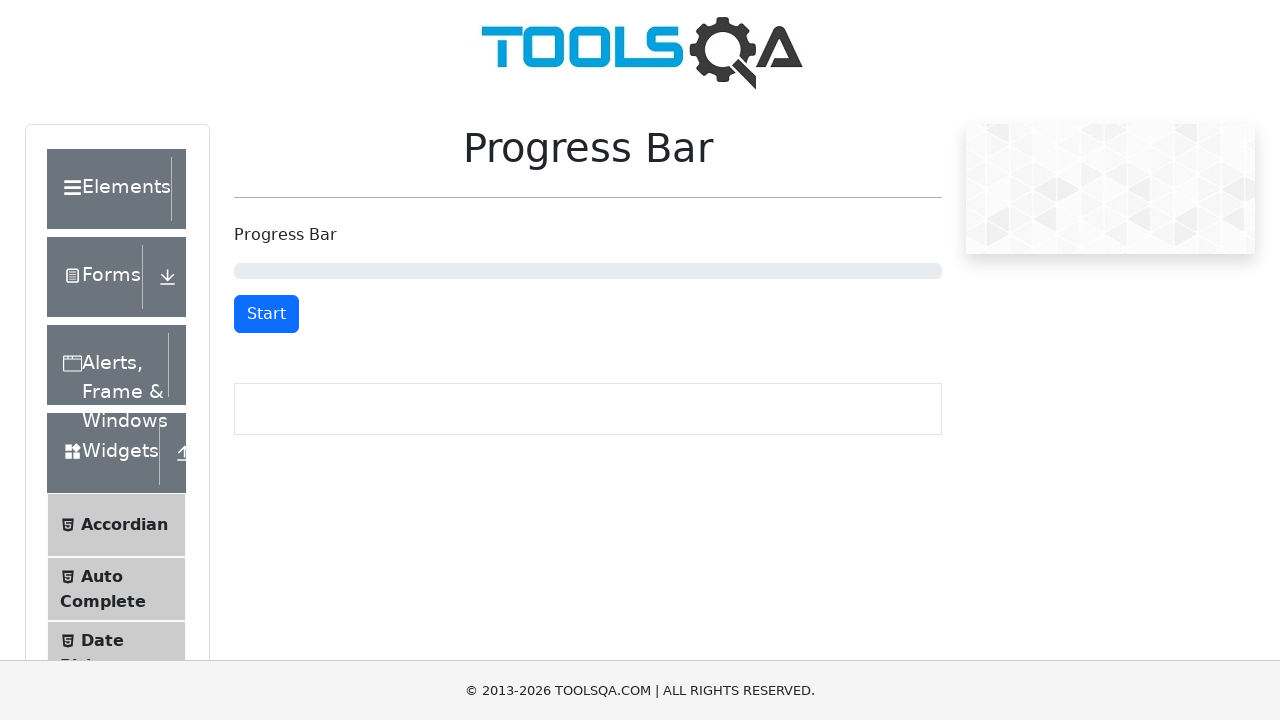

Clicked start button to begin progress bar at (266, 314) on #startStopButton
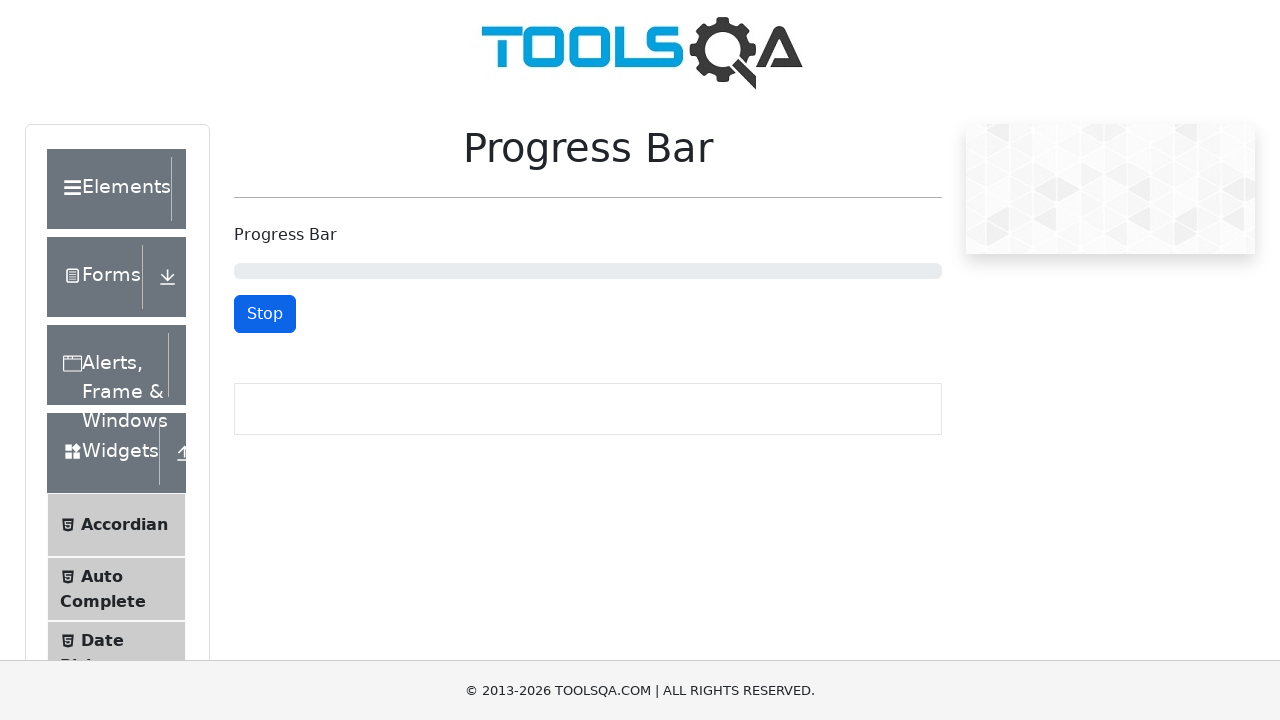

Progress bar reached 100%
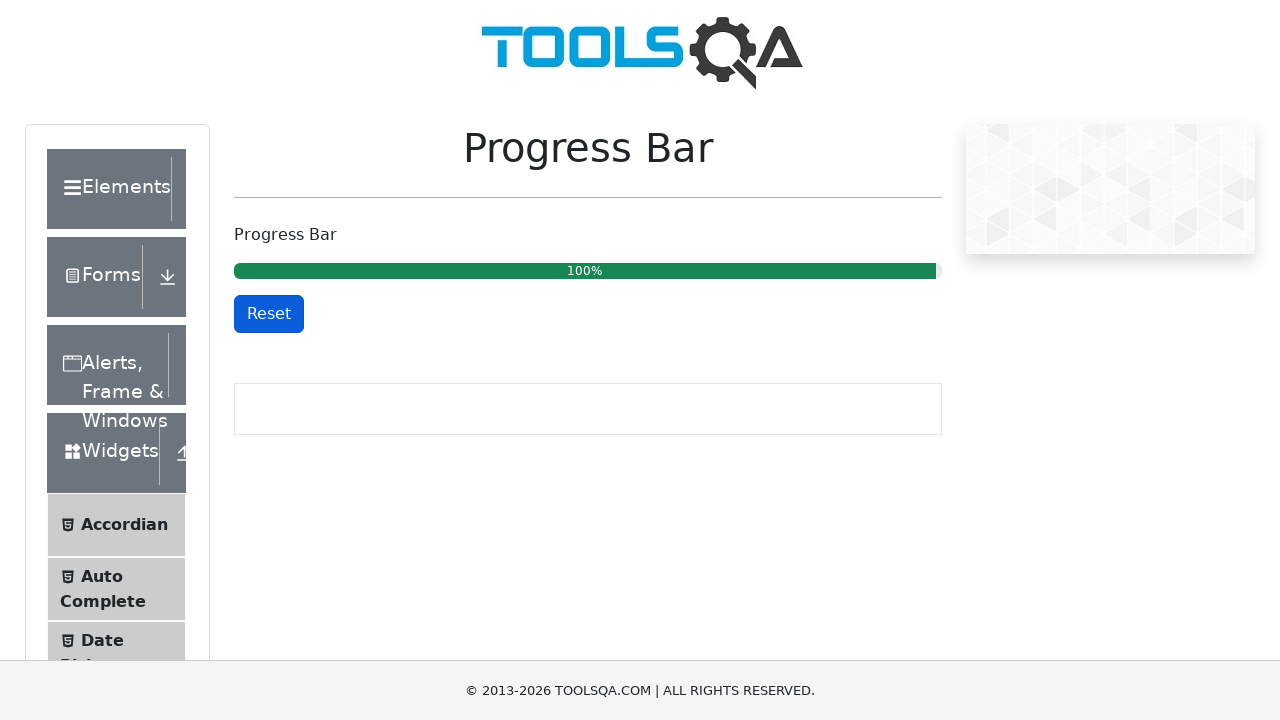

Clicked reset button to reset the progress bar at (269, 314) on #resetButton
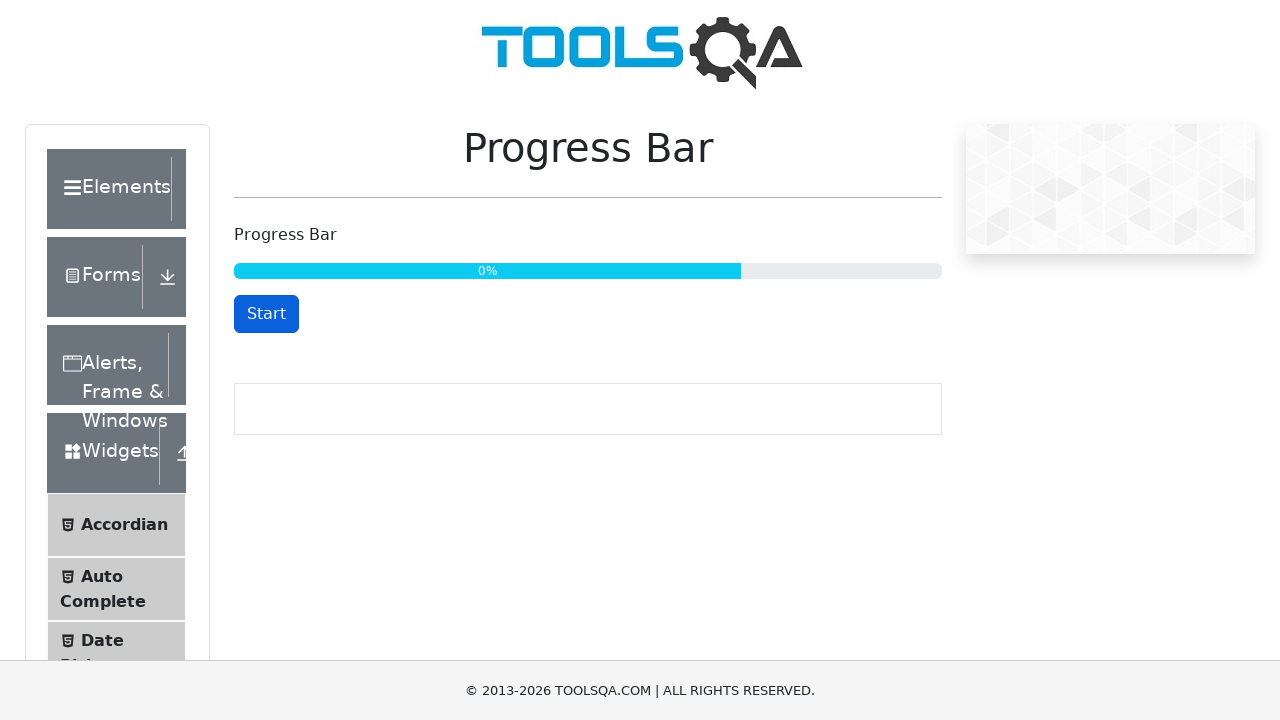

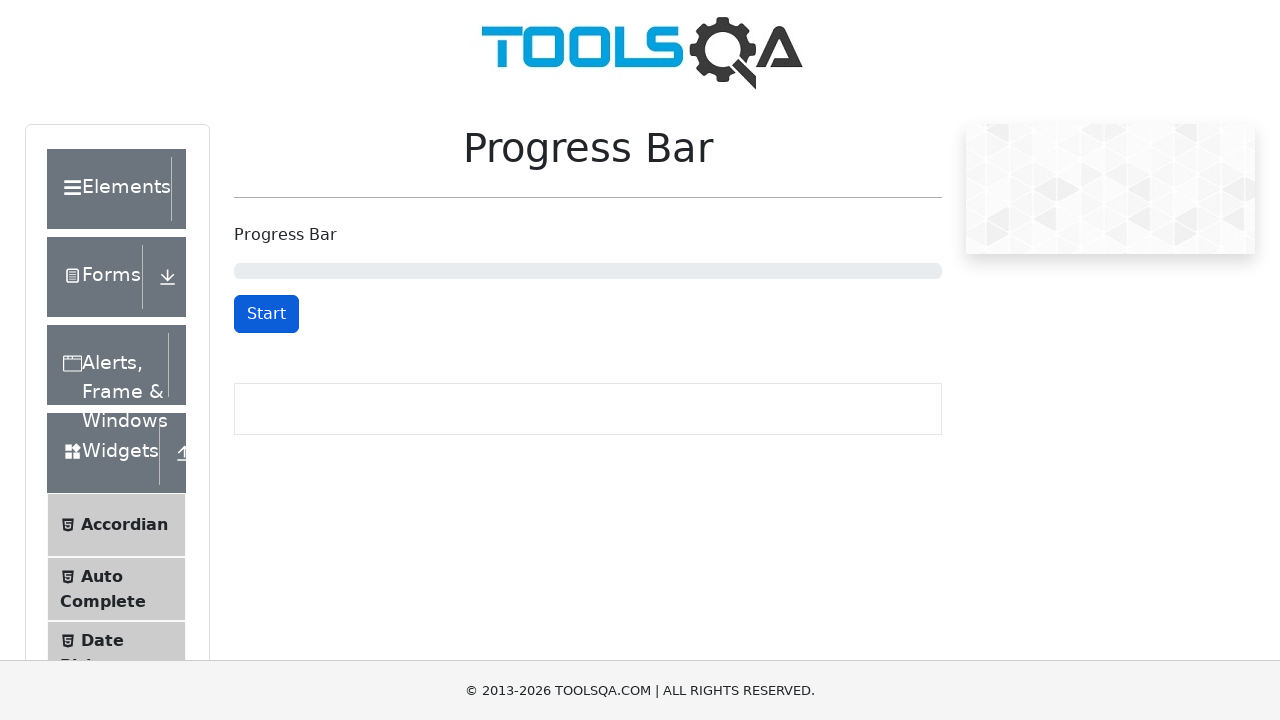